Tests that a todo item is removed when edited to an empty string

Starting URL: https://demo.playwright.dev/todomvc

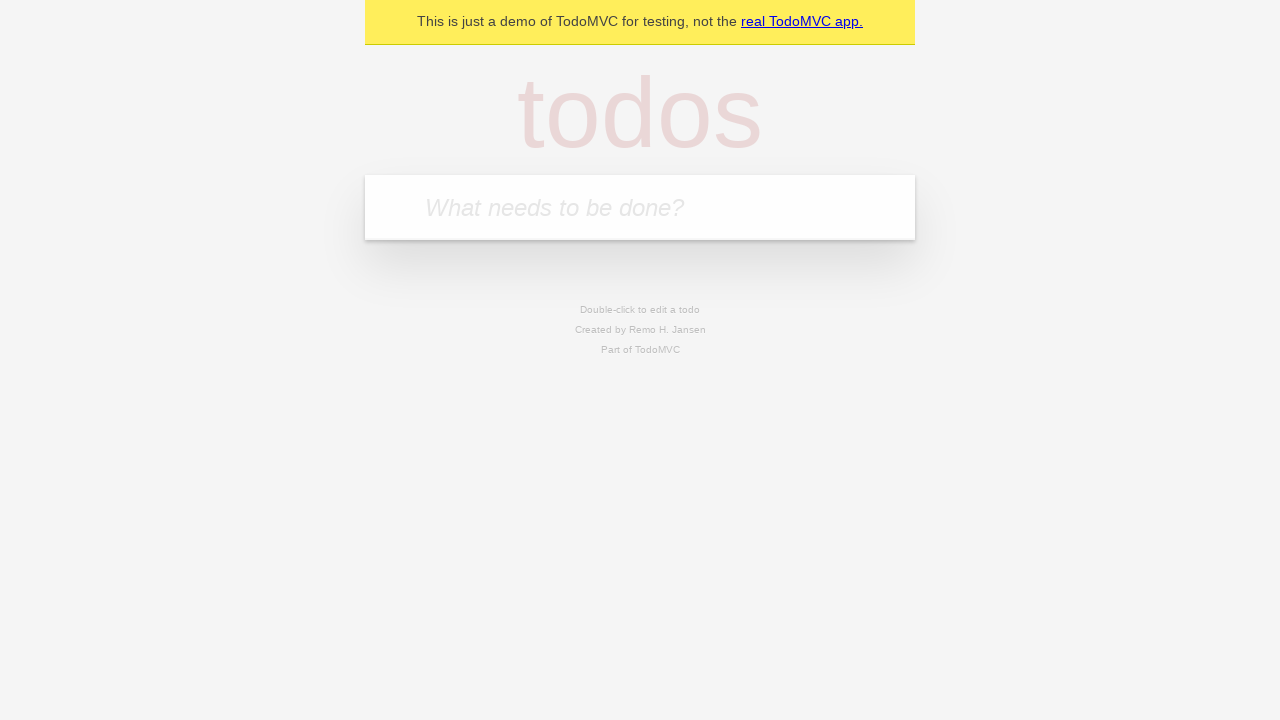

Filled new todo input with 'buy some cheese' on .new-todo
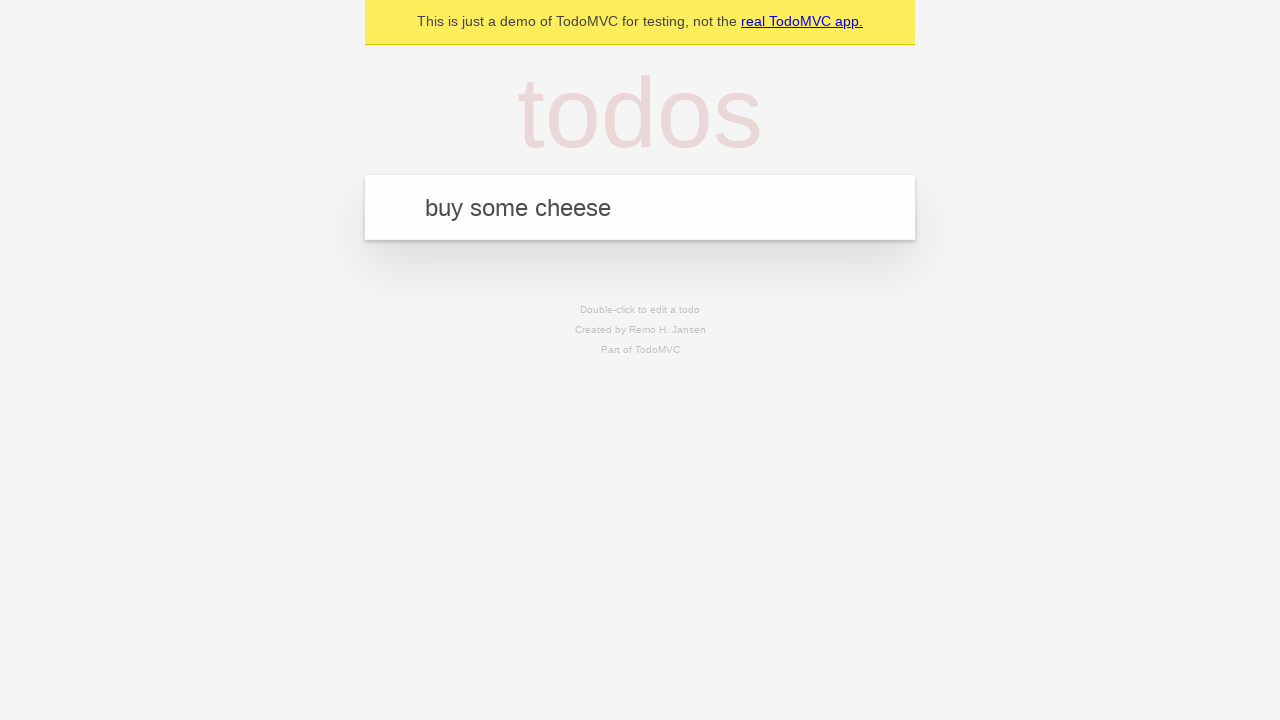

Pressed Enter to create first todo on .new-todo
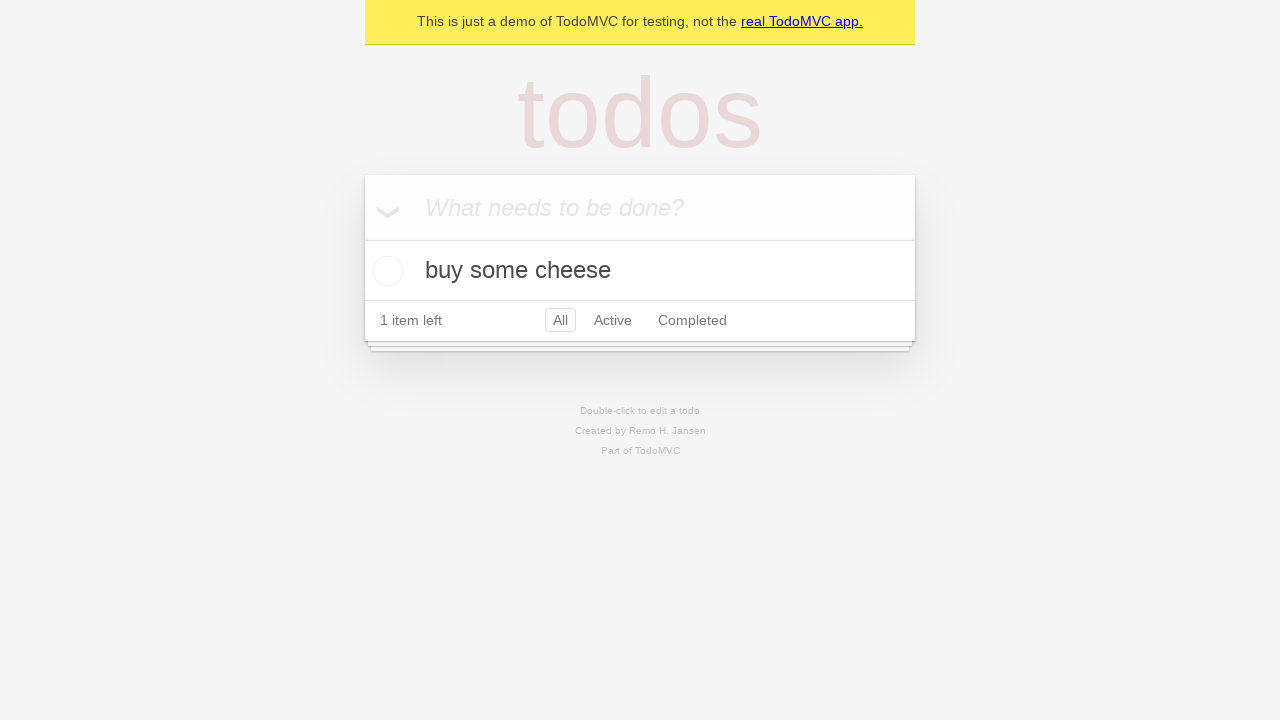

Filled new todo input with 'feed the cat' on .new-todo
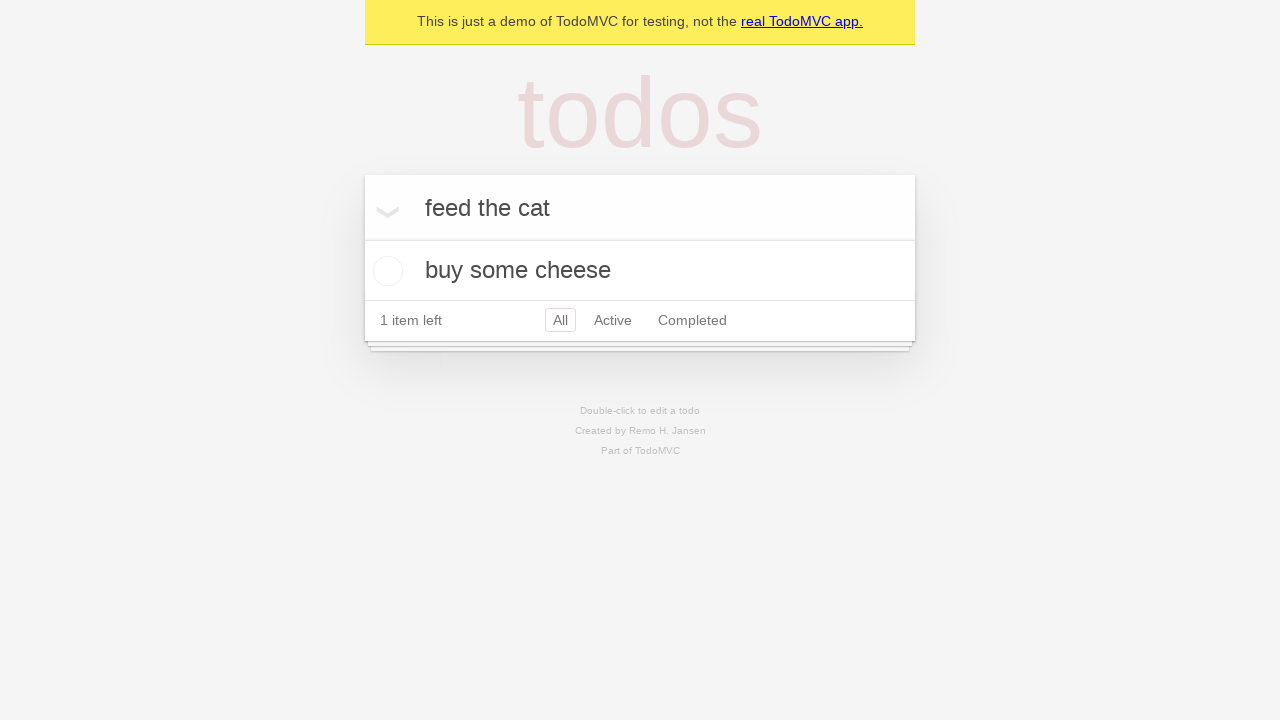

Pressed Enter to create second todo on .new-todo
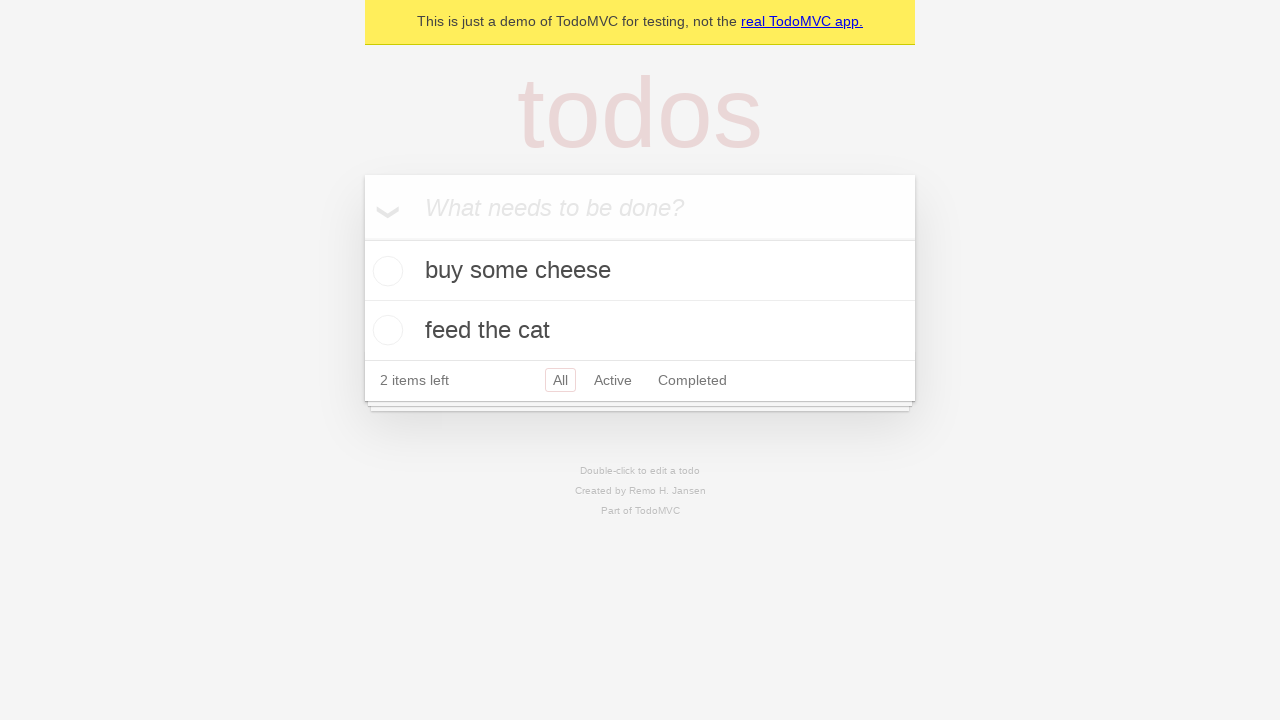

Filled new todo input with 'book a doctors appointment' on .new-todo
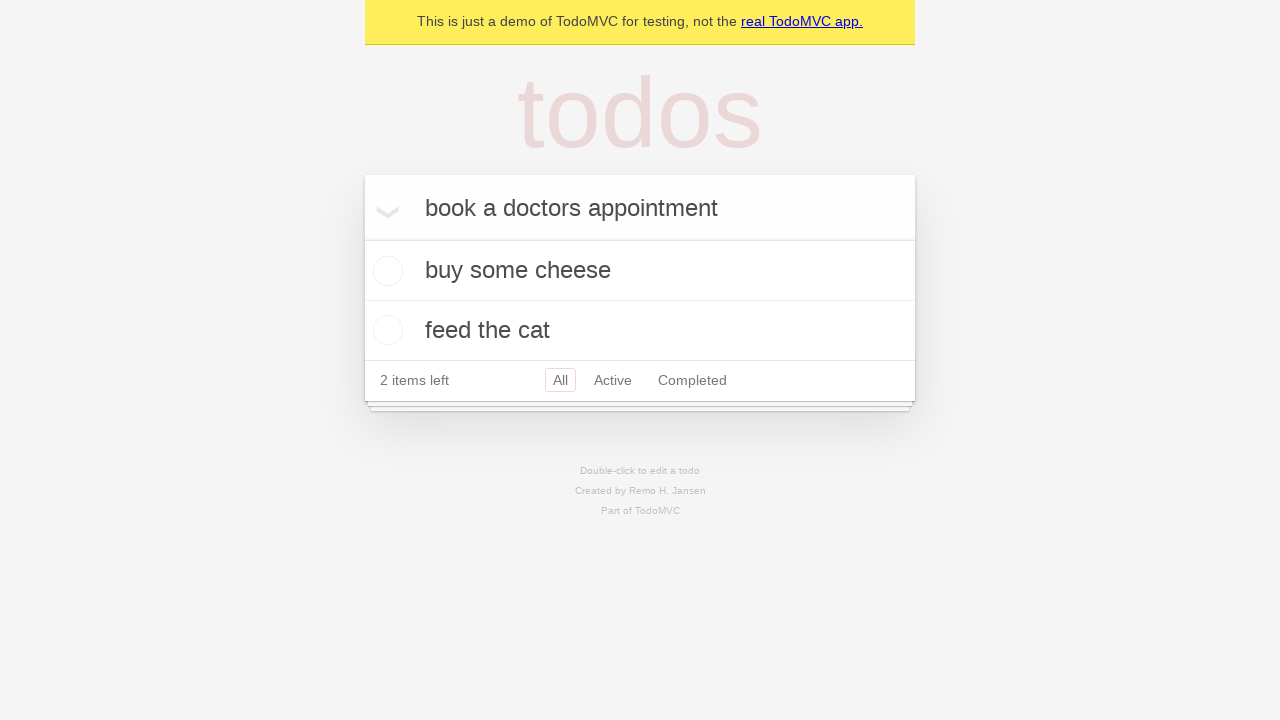

Pressed Enter to create third todo on .new-todo
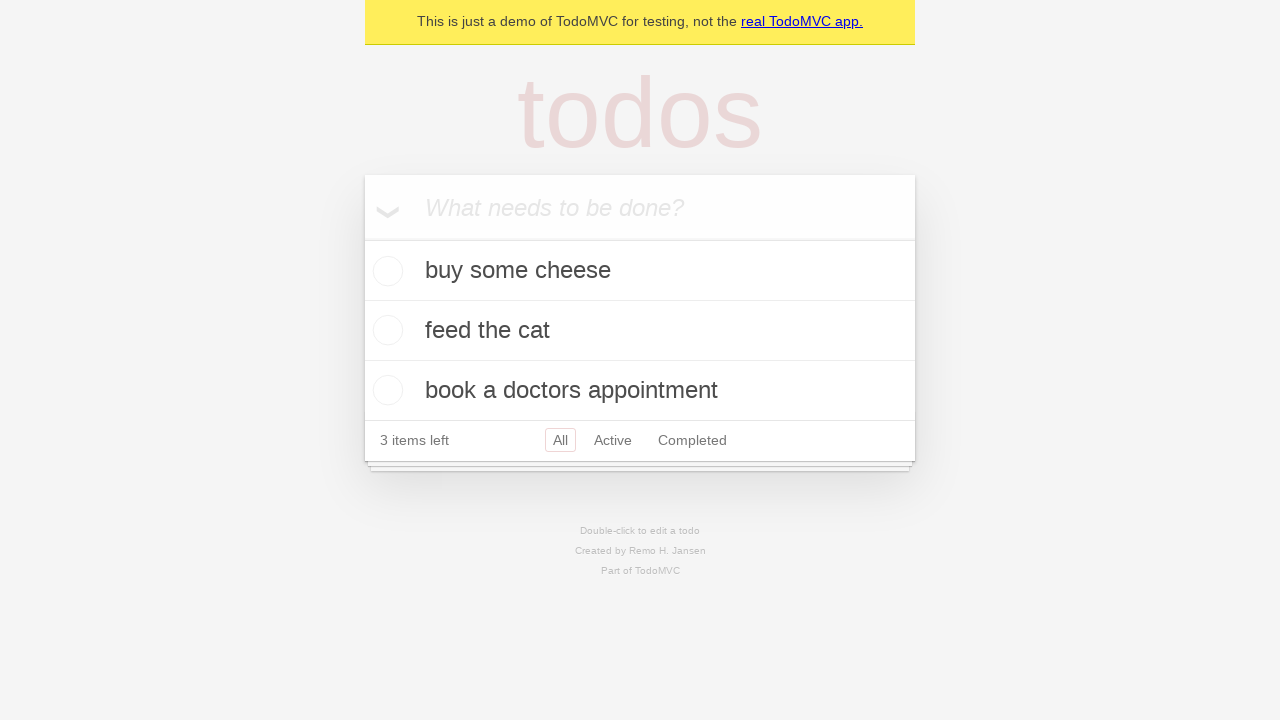

Double-clicked second todo to enter edit mode at (640, 331) on .todo-list li >> nth=1
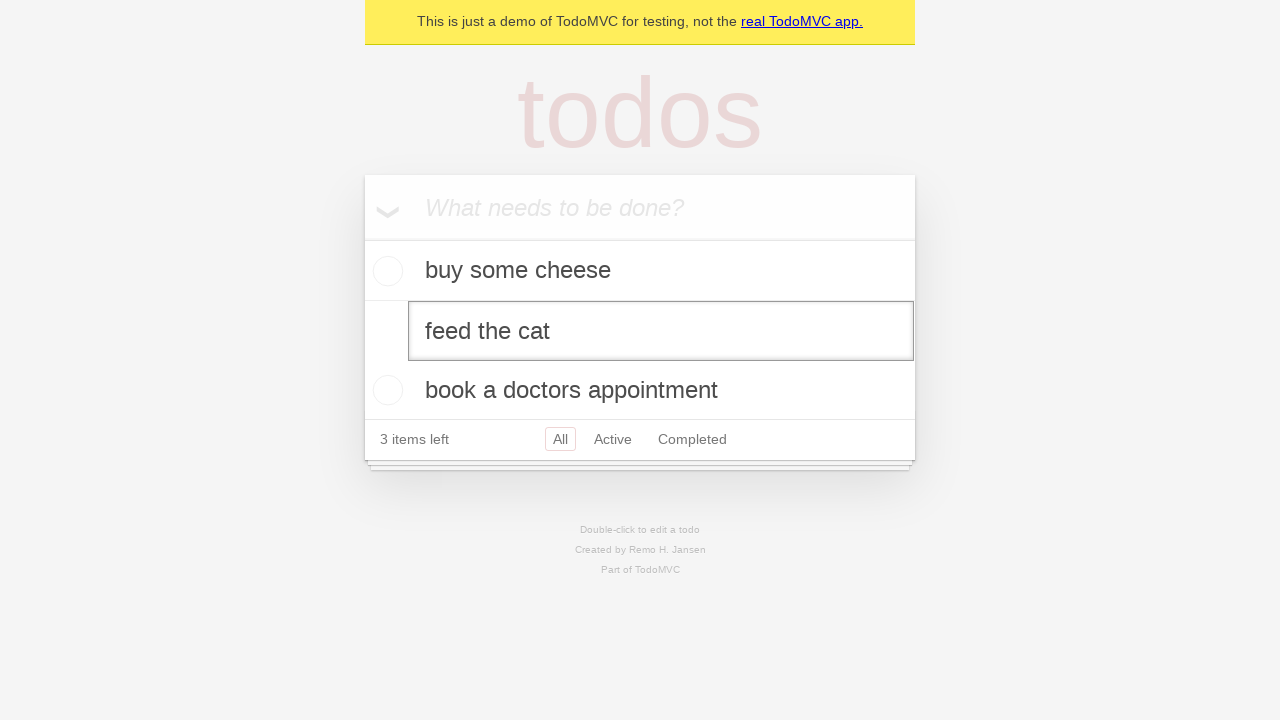

Cleared the text from the edit field on .todo-list li >> nth=1 >> .edit
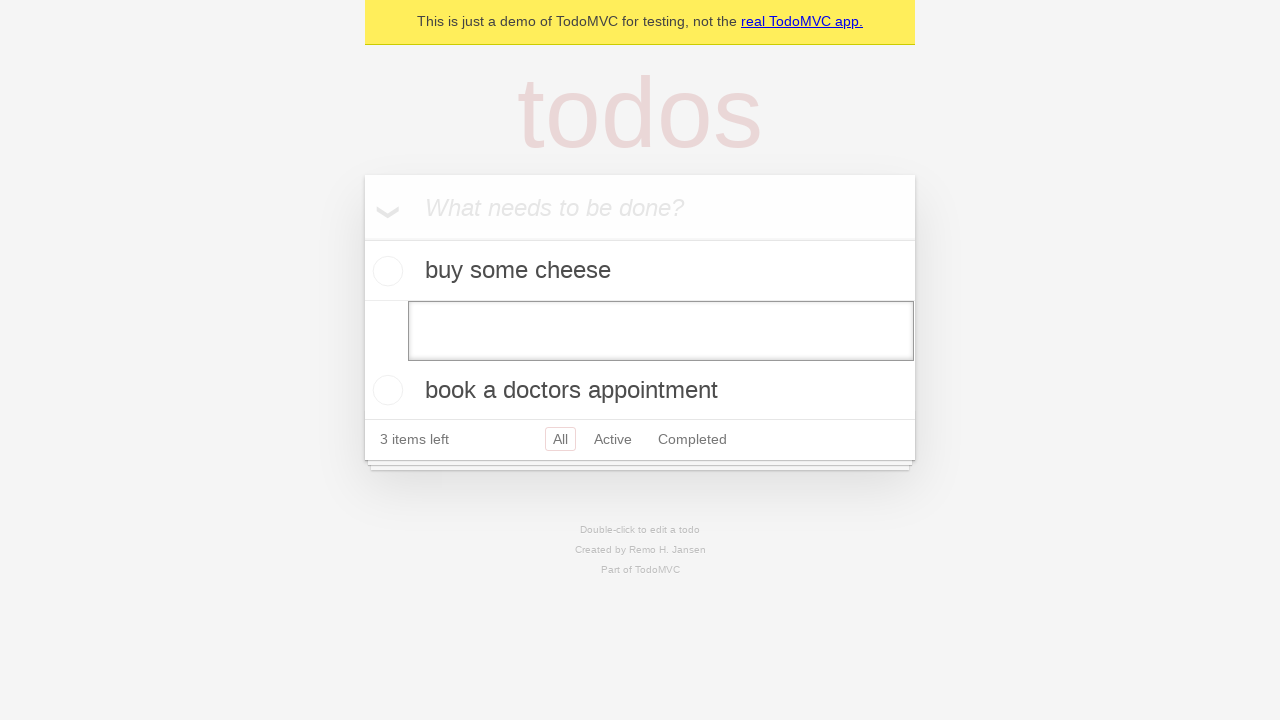

Pressed Enter to confirm empty text and remove todo item on .todo-list li >> nth=1 >> .edit
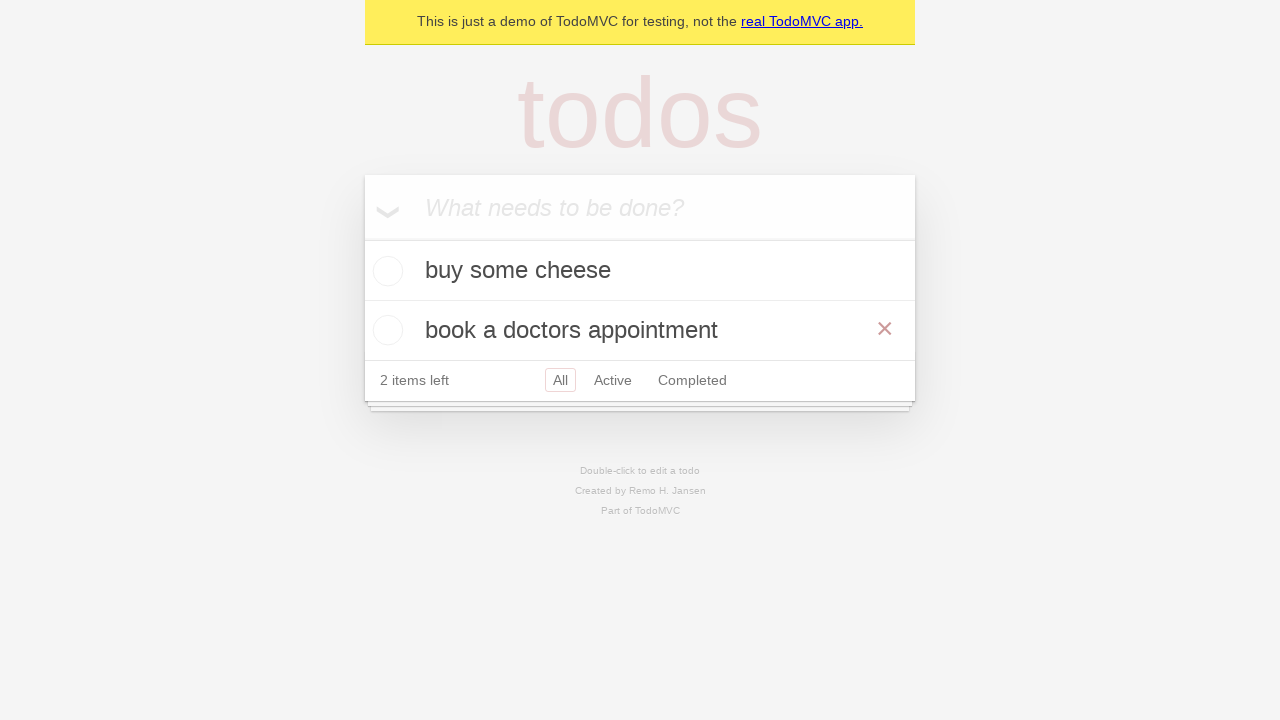

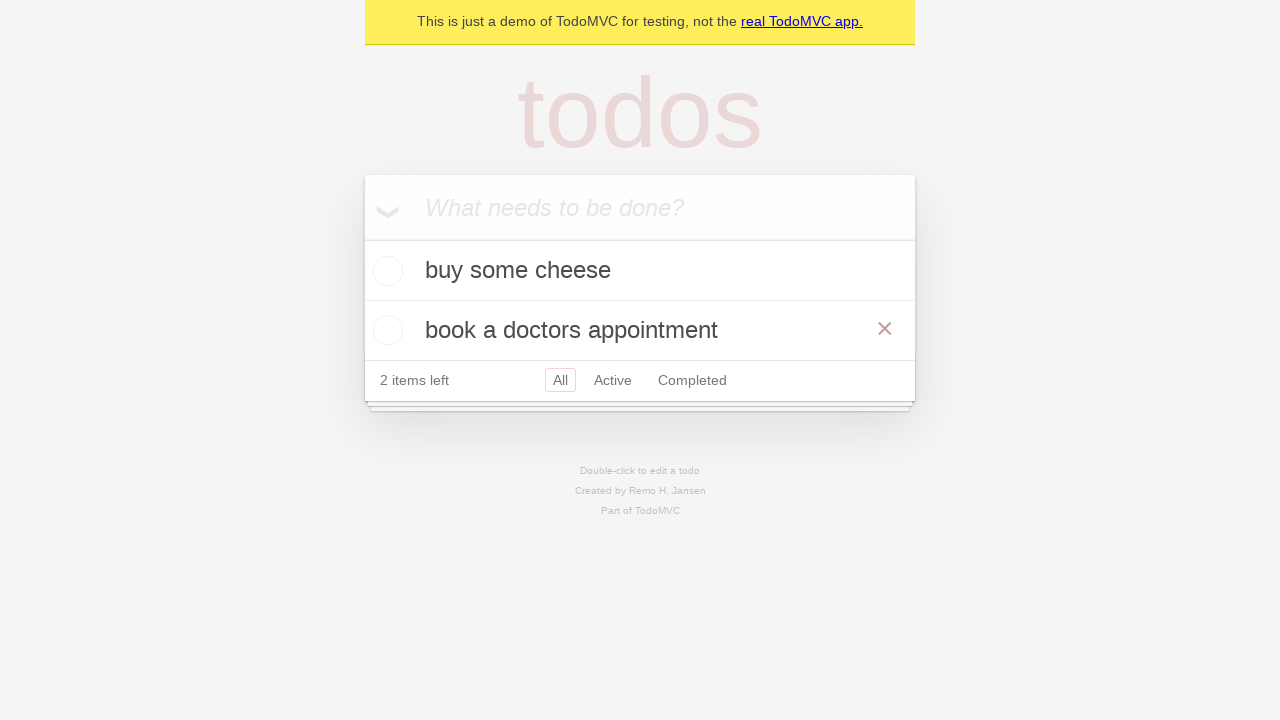